Tests navigation to GitHub by clicking the navbar brand and then the GitHub link in the header

Starting URL: https://webdriver.io/

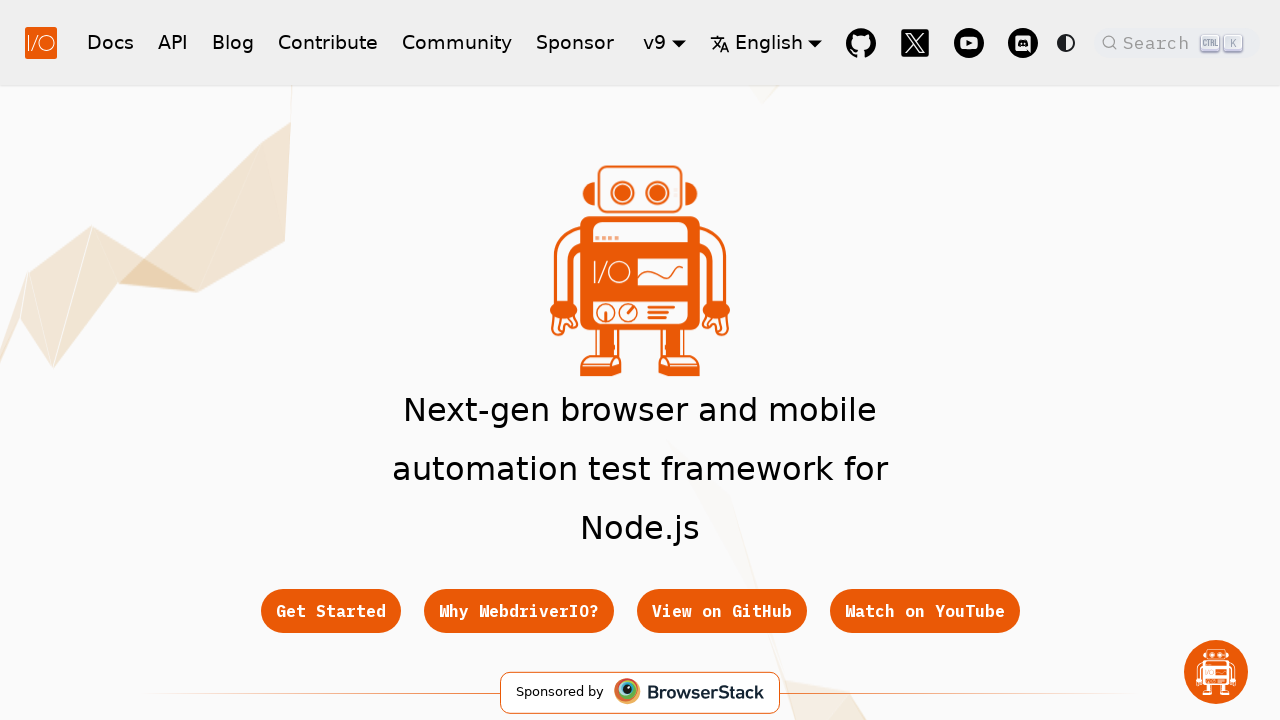

Clicked navbar brand at (45, 42) on xpath=//*[@class="navbar__brand"]
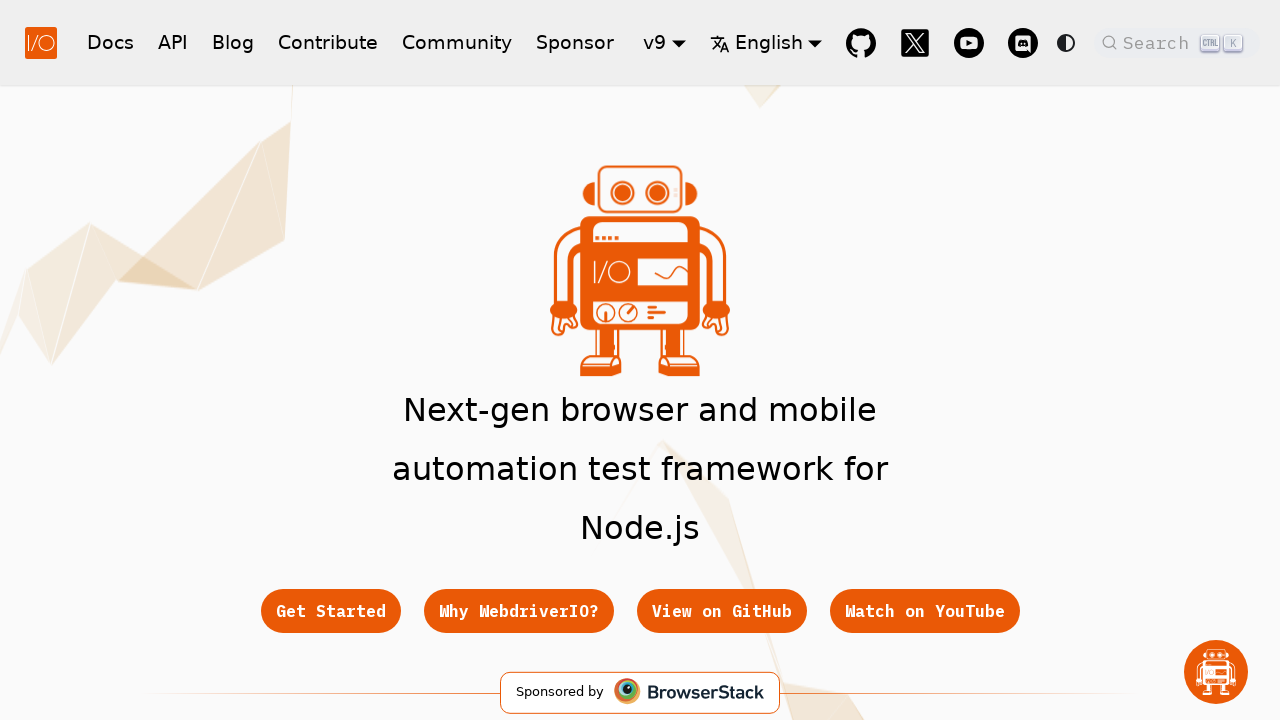

Clicked GitHub link in header at (861, 42) on .navbar__item.navbar__link.header-github-link
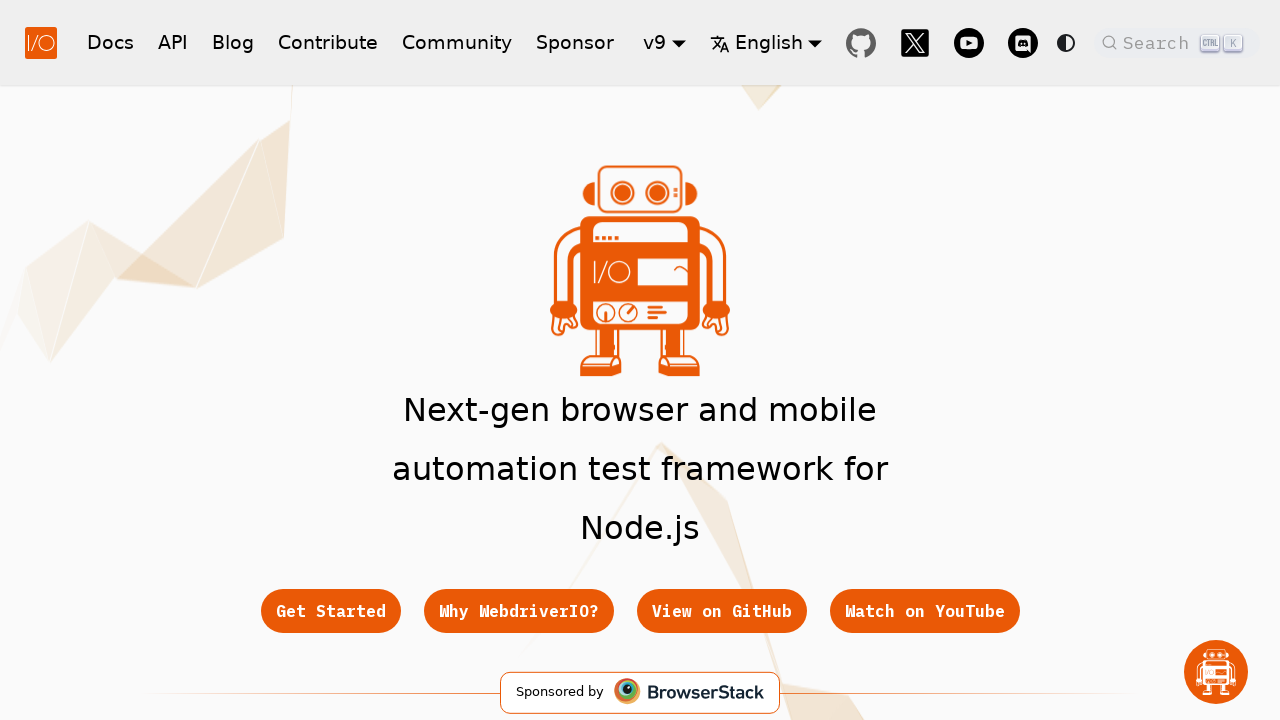

Navigation to GitHub completed
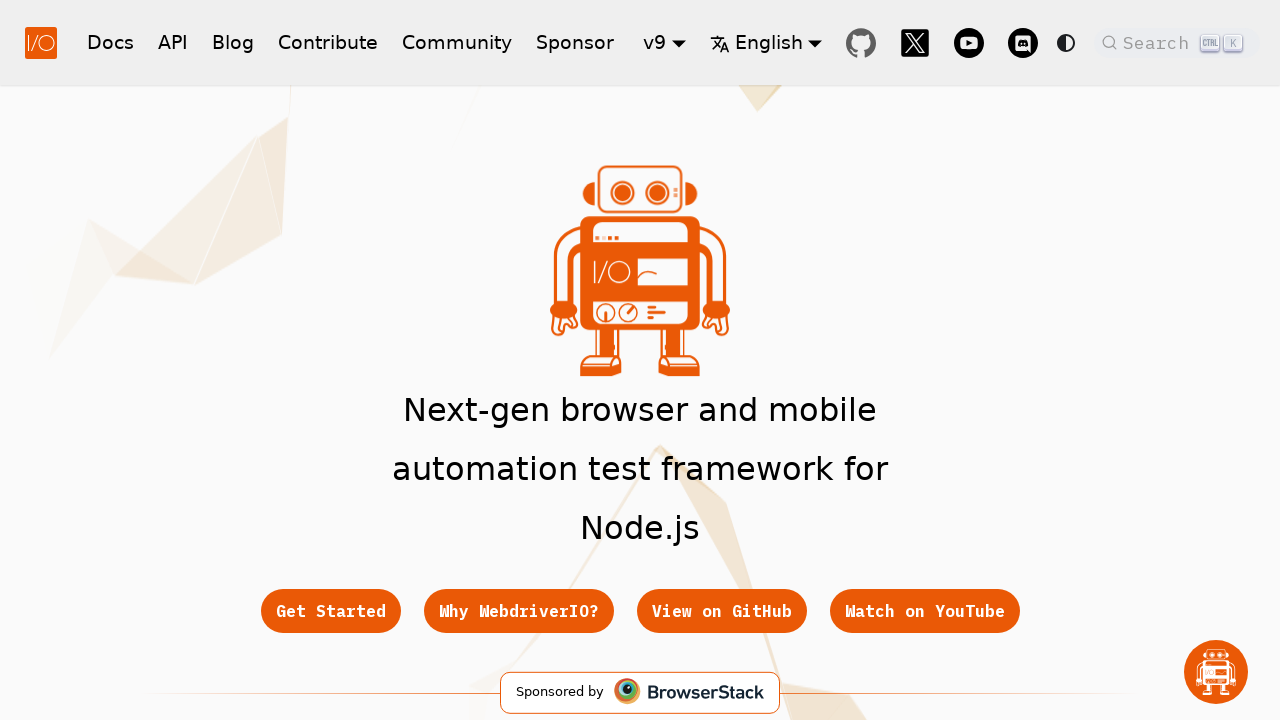

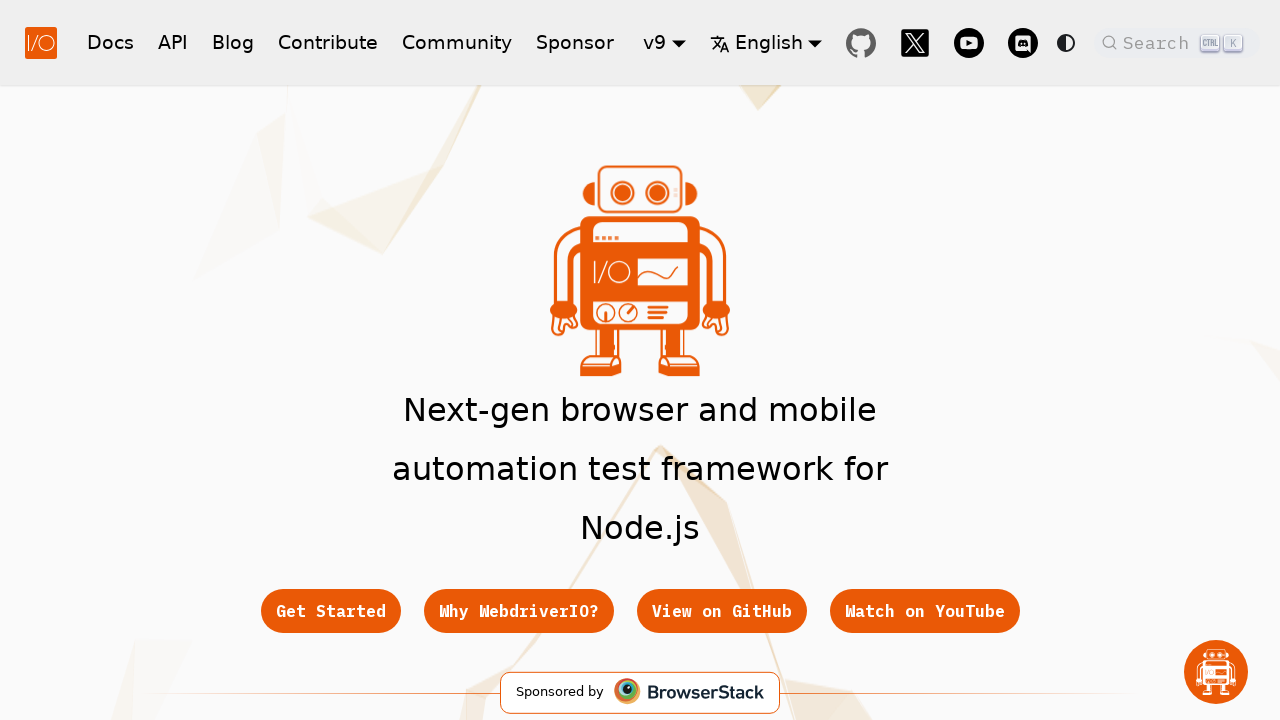